Scrolls to an element that contains "Kiến thức Automation Testing" text

Starting URL: https://anhtester.com/

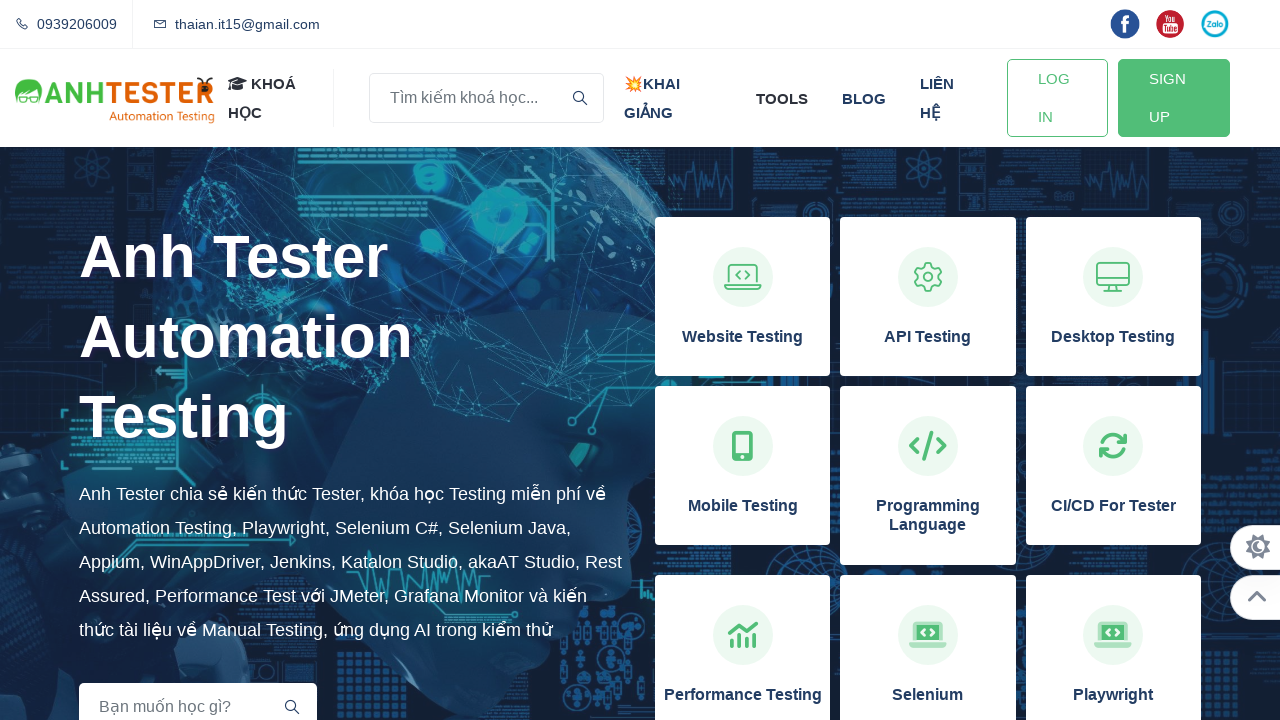

Located element containing 'Kiến thức Automation Testing' text
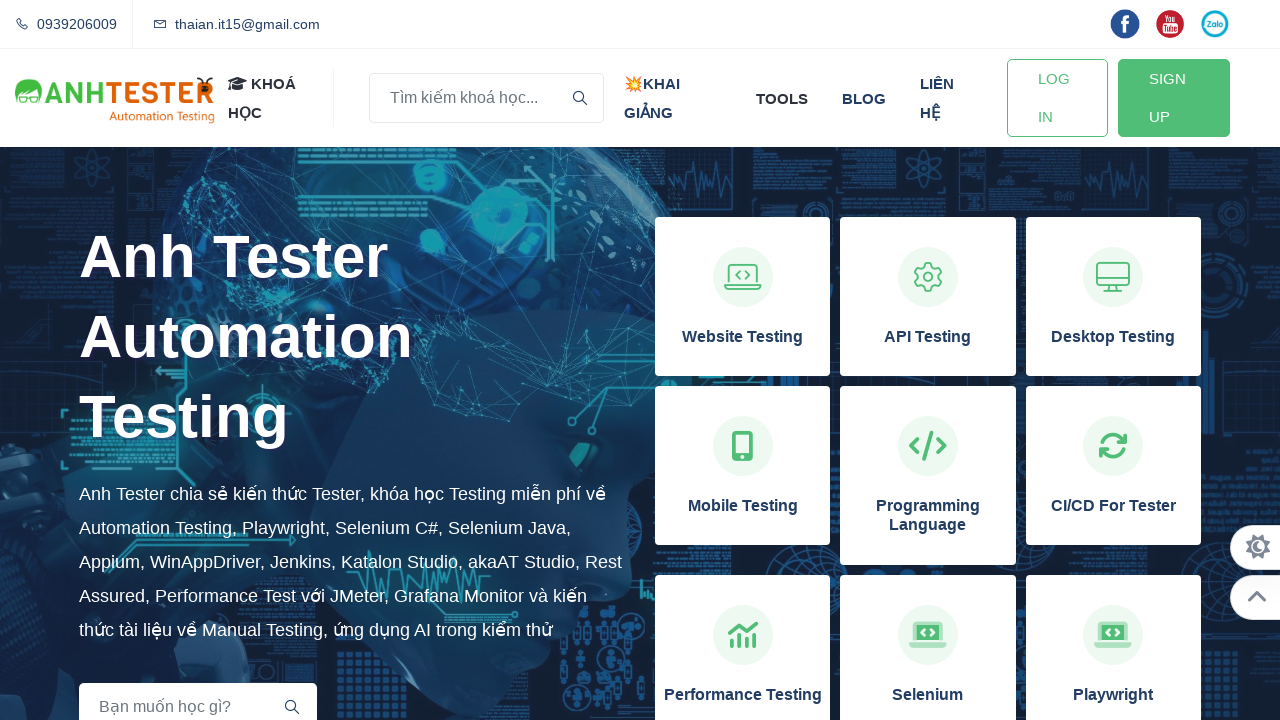

Scrolled to element containing 'Kiến thức Automation Testing'
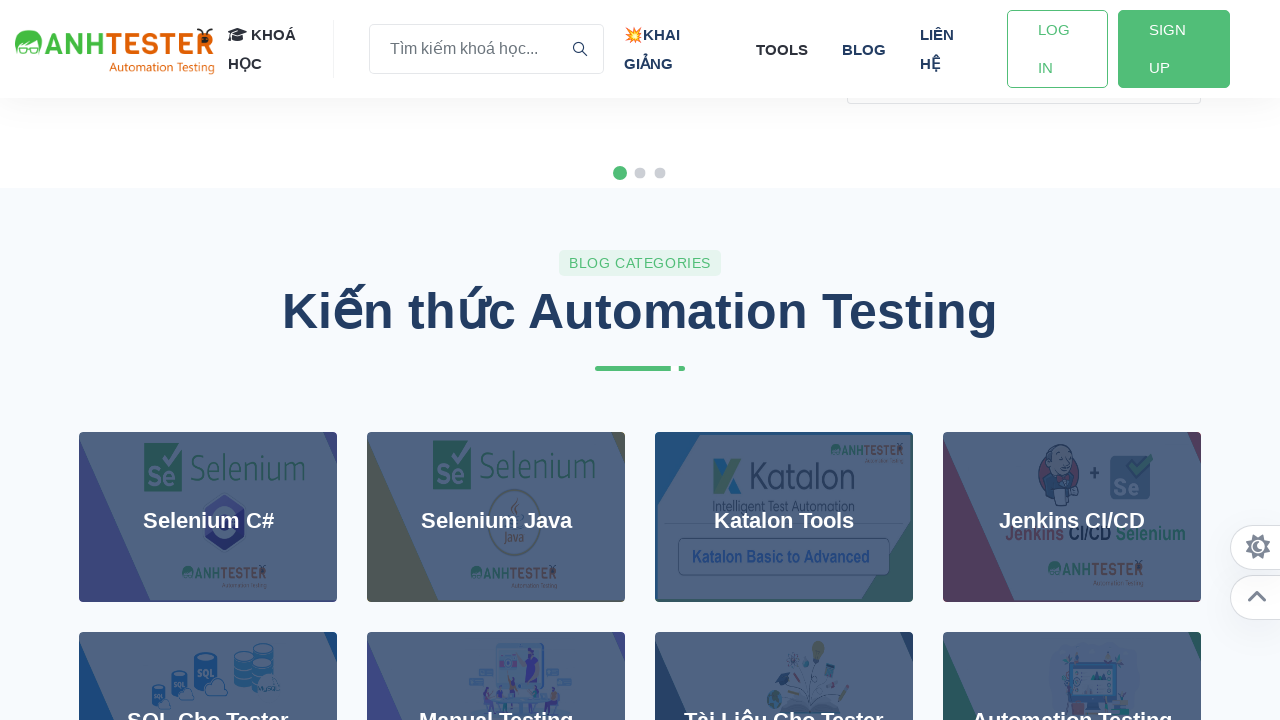

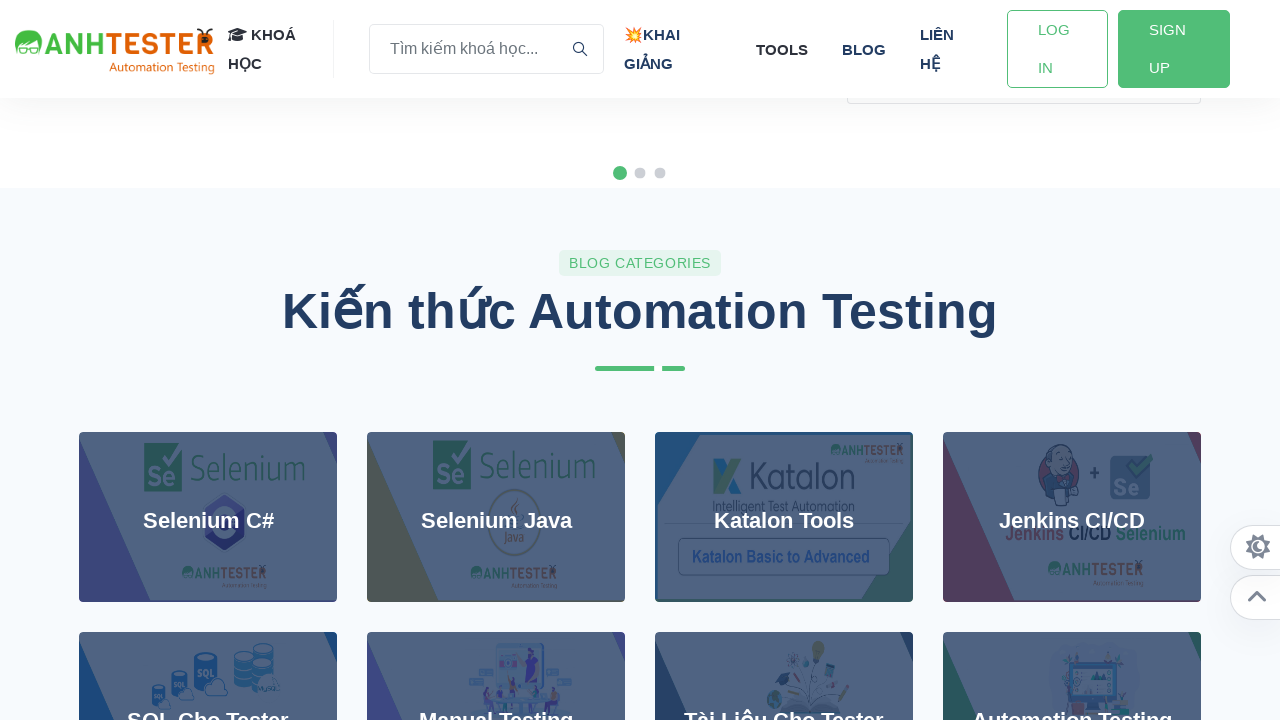